Tests number input field behavior by entering values and using arrow keys to increment/decrement, and verifying that non-numeric characters are not accepted

Starting URL: https://the-internet.herokuapp.com/inputs

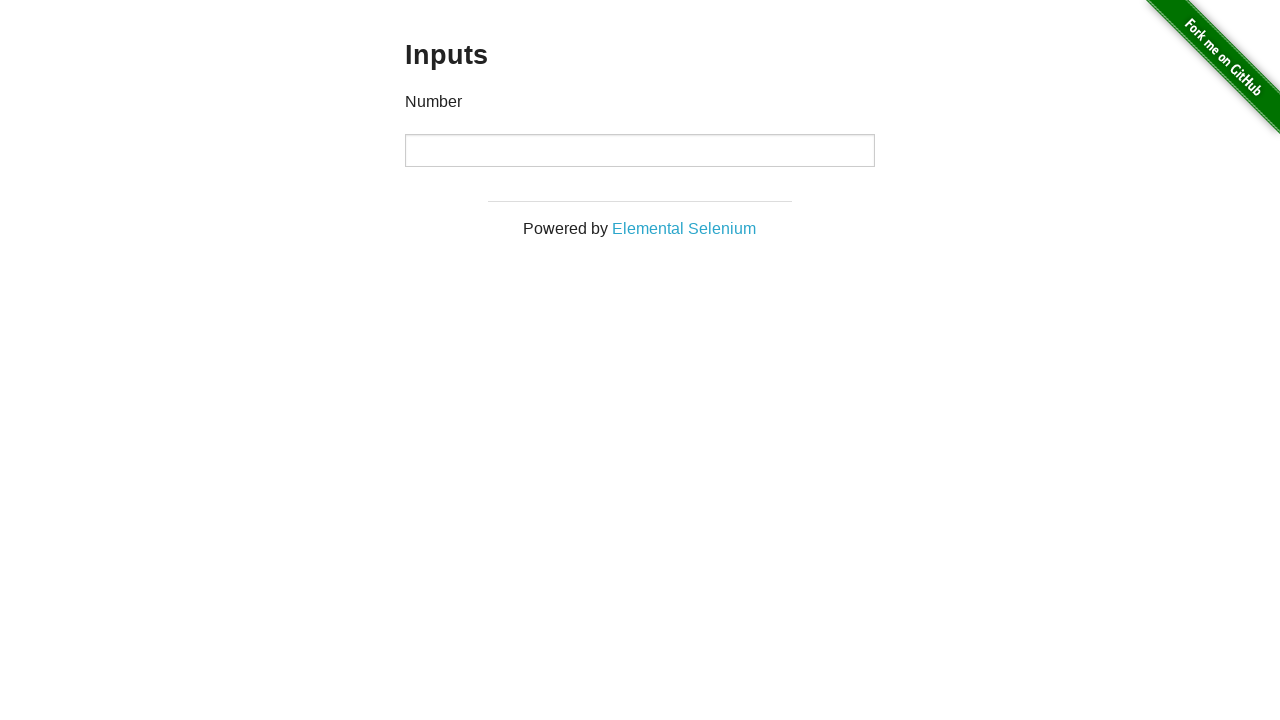

Filled number input field with initial value '100' on input
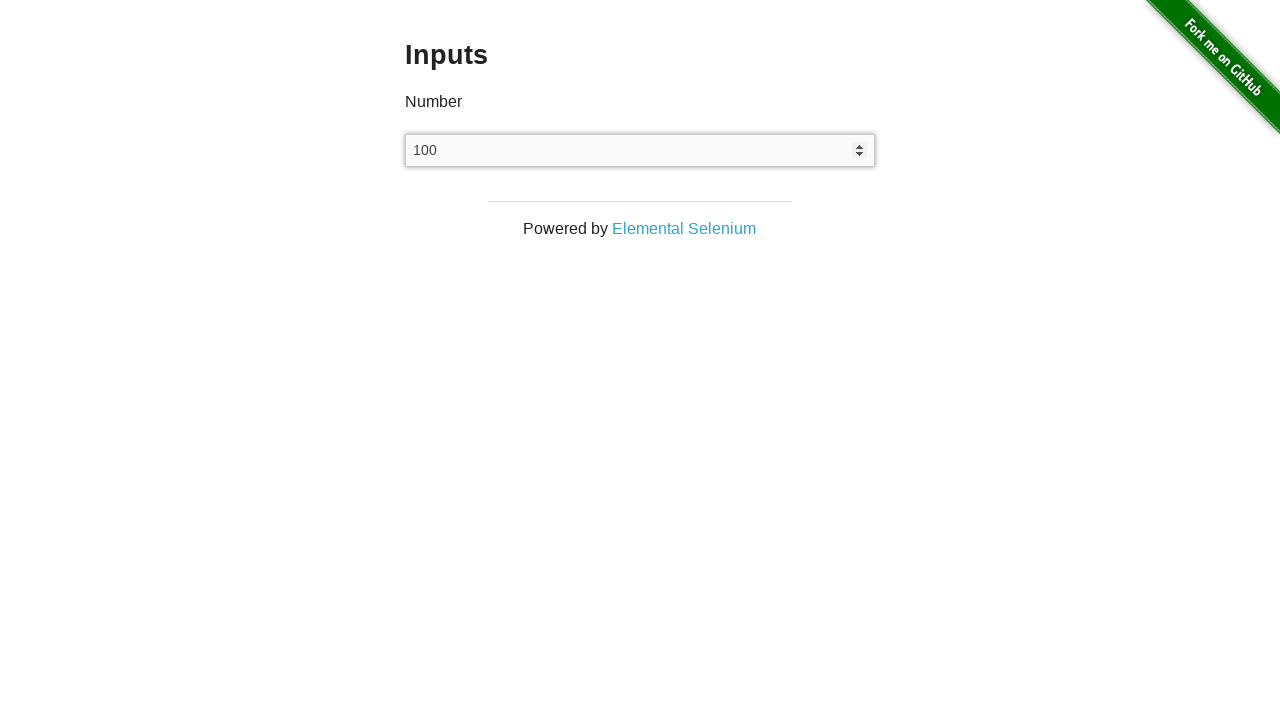

Pressed ArrowDown once to decrement value on input
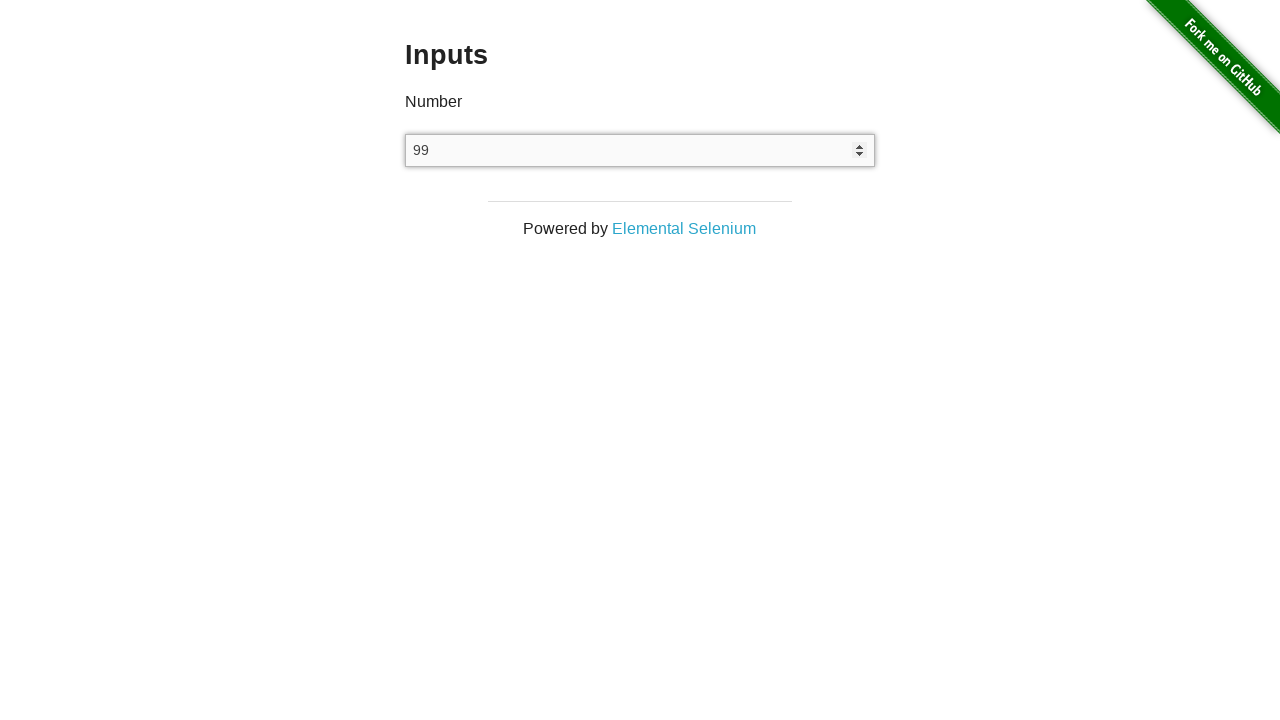

Pressed ArrowDown second time to decrement value on input
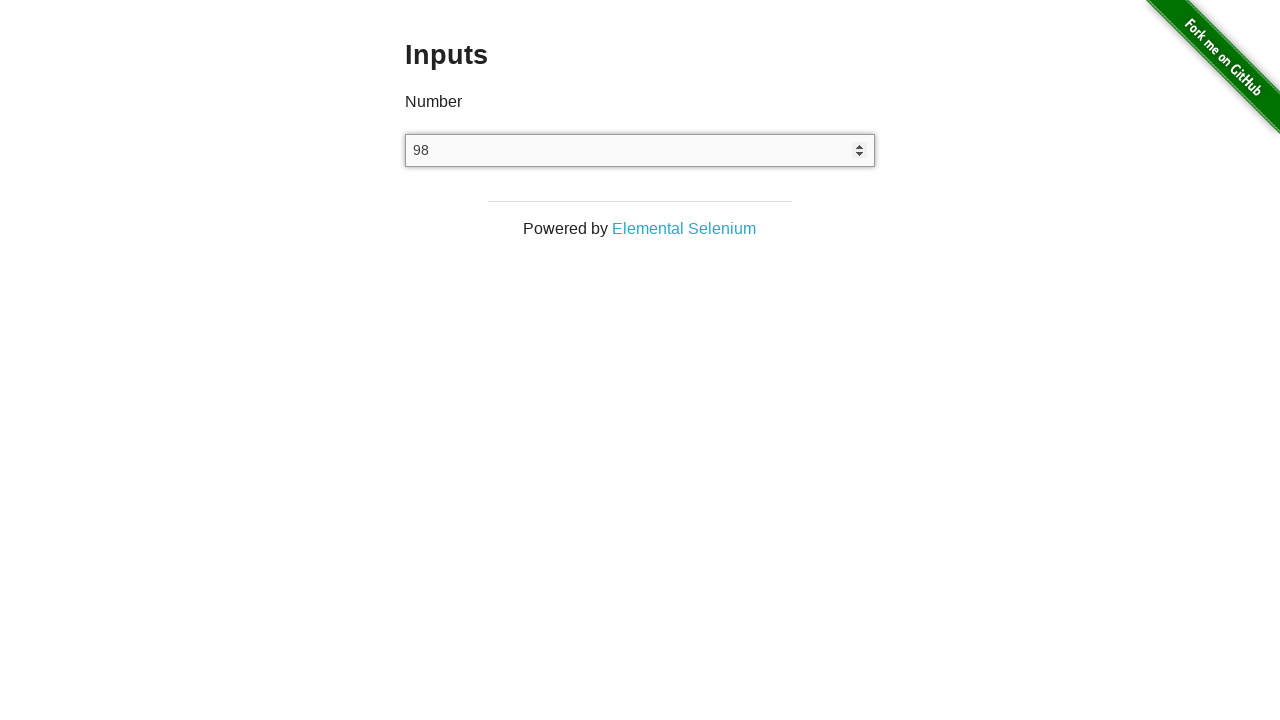

Pressed ArrowDown third time to decrement value on input
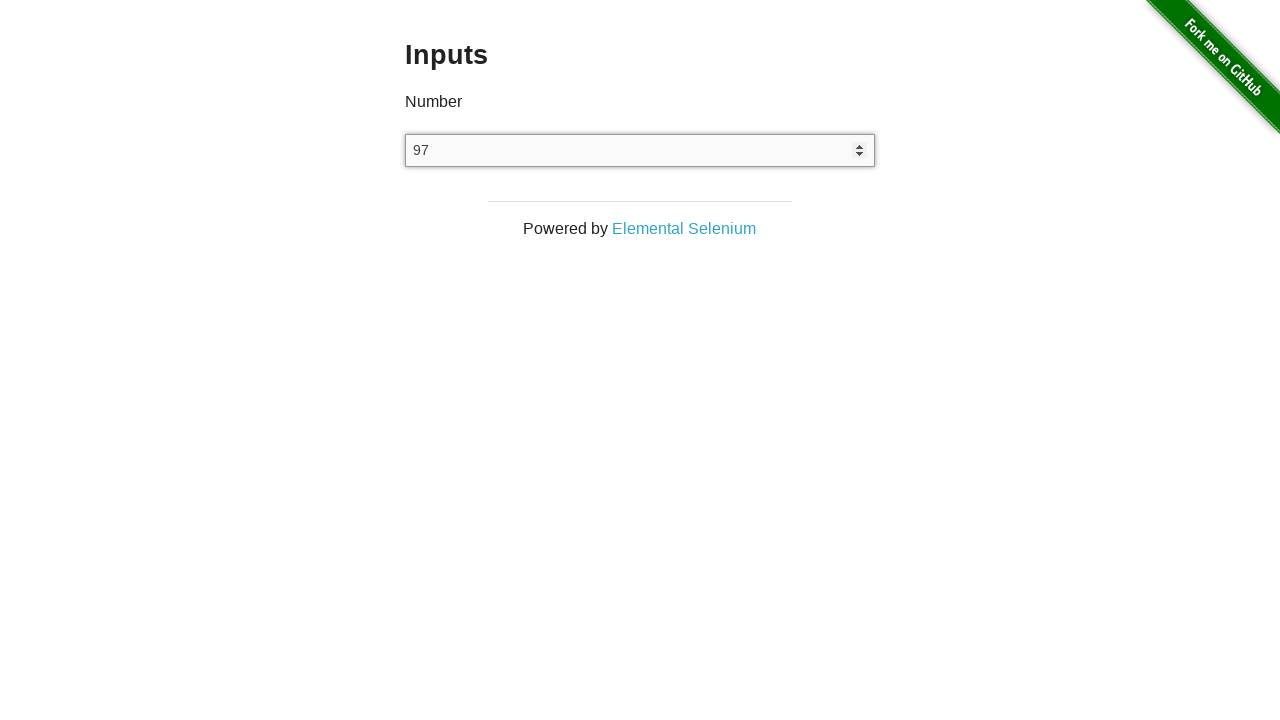

Verified input value is '97' after three ArrowDown presses
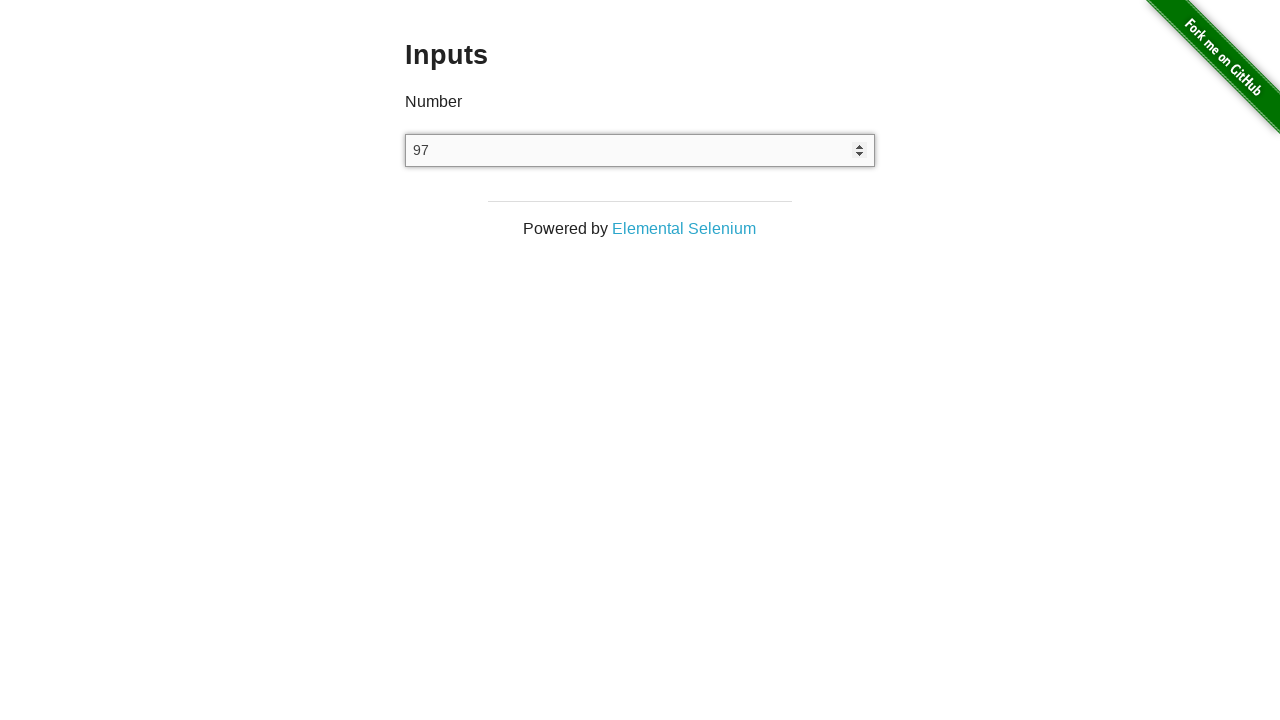

Pressed ArrowUp once to increment value on input
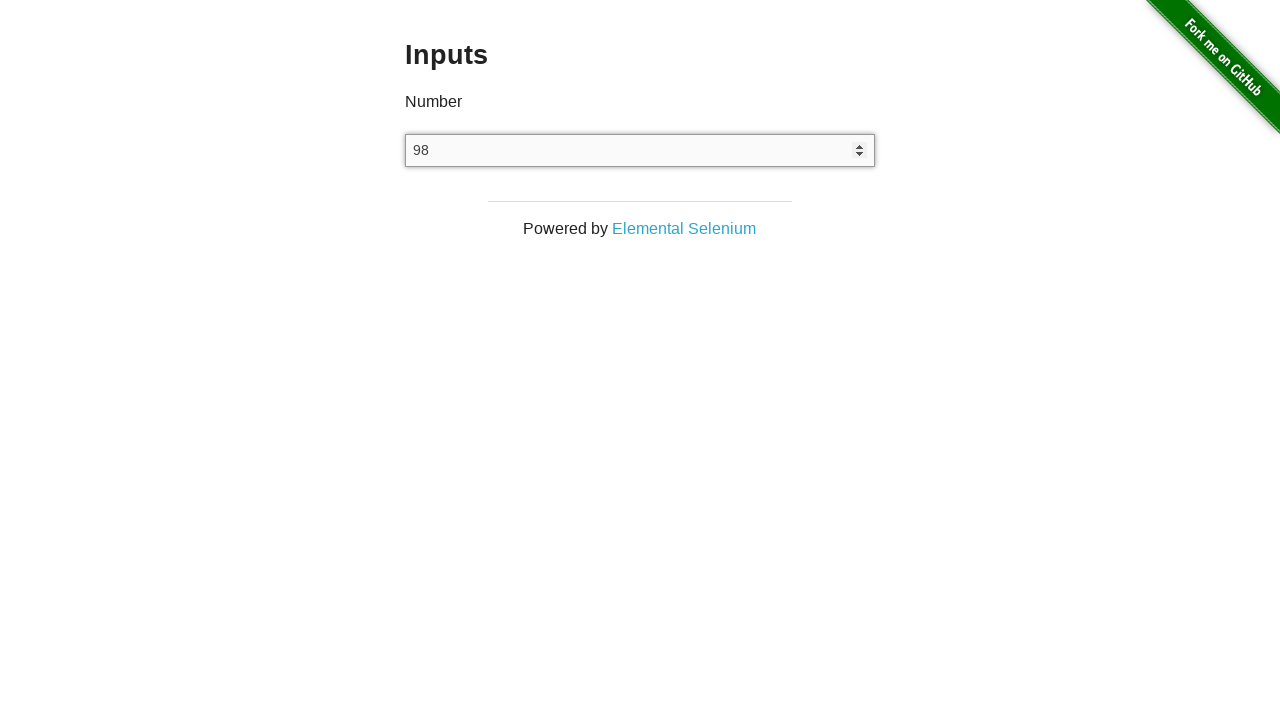

Pressed ArrowUp second time to increment value on input
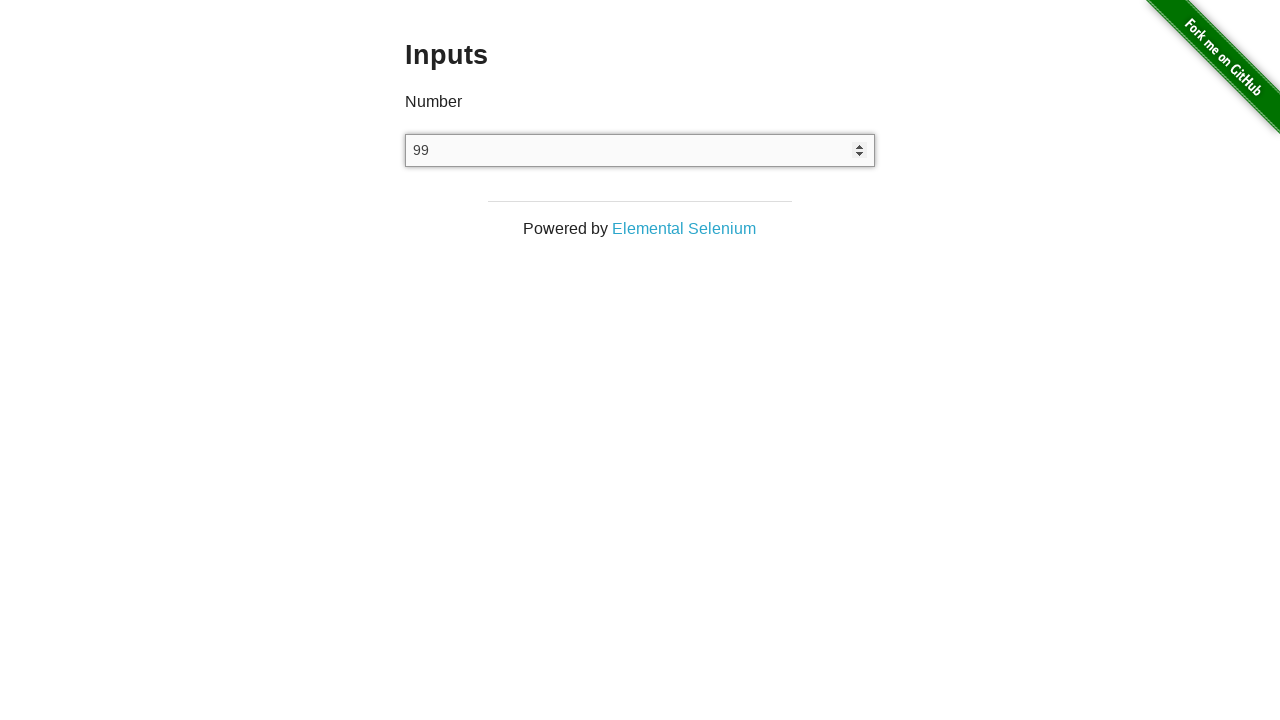

Verified input value is '99' after two ArrowUp presses
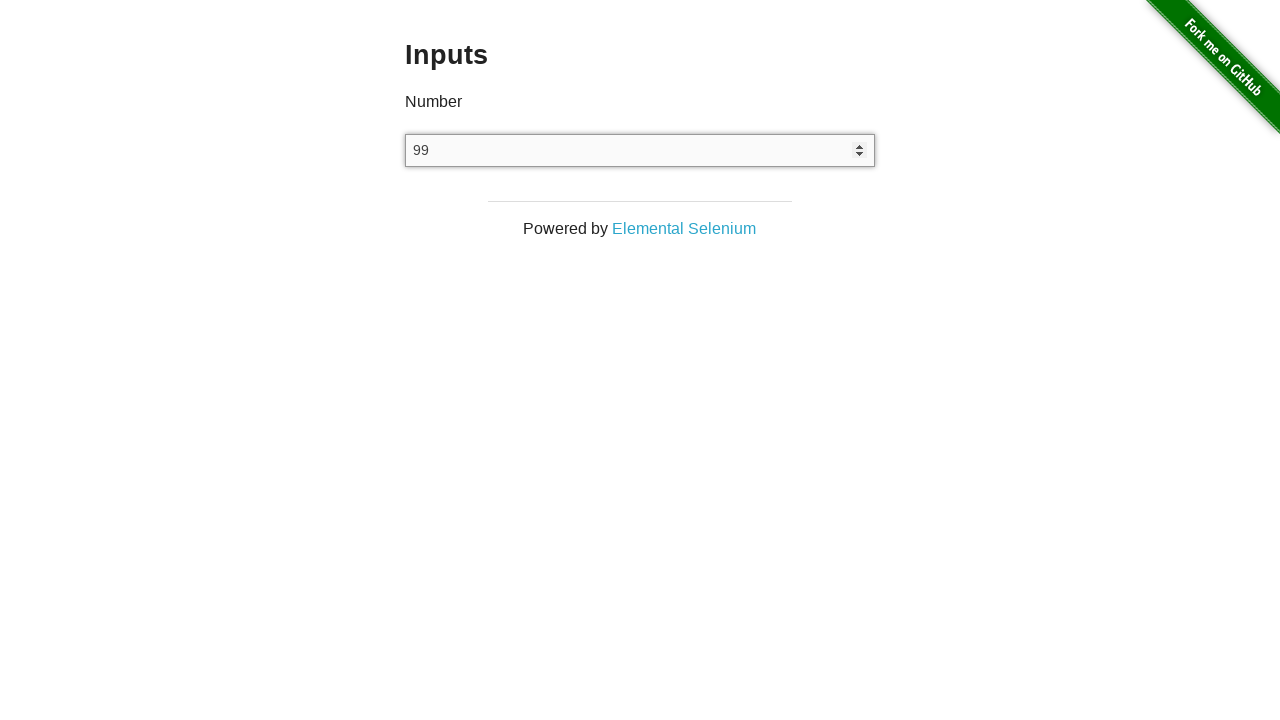

Attempted to type letters 'ABC' into number input field on input
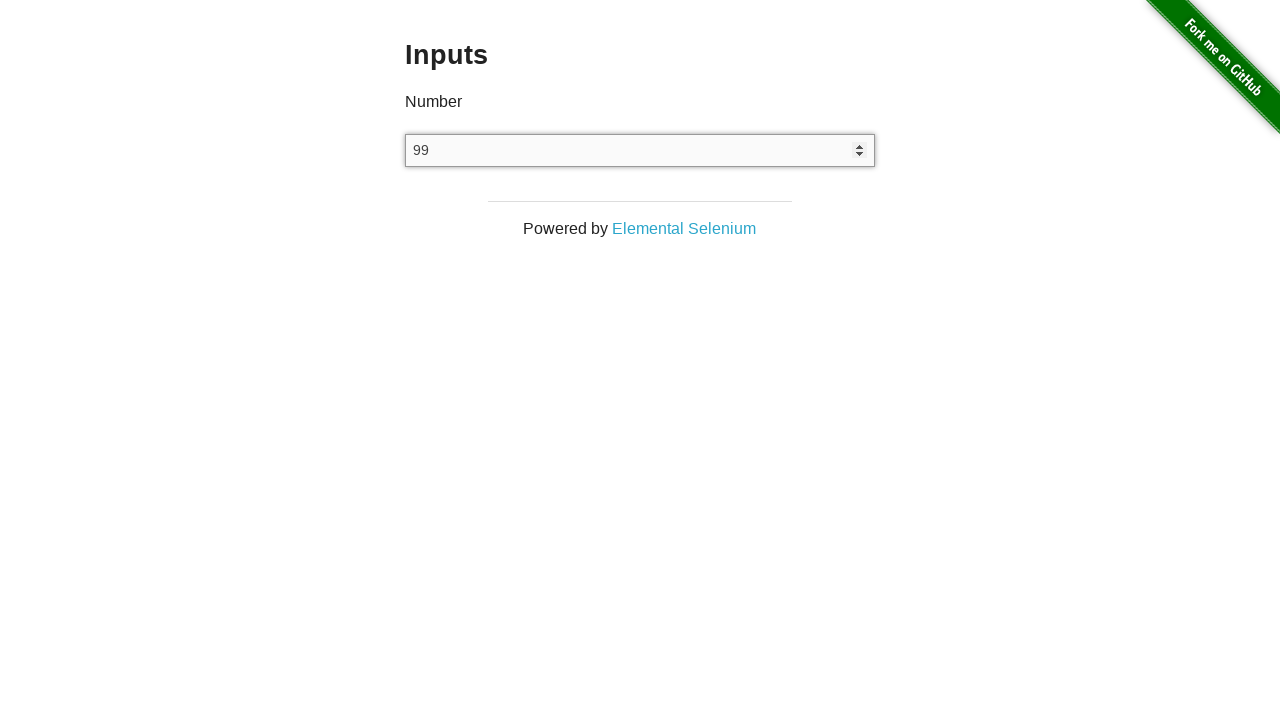

Verified that letters were rejected and value remains '99'
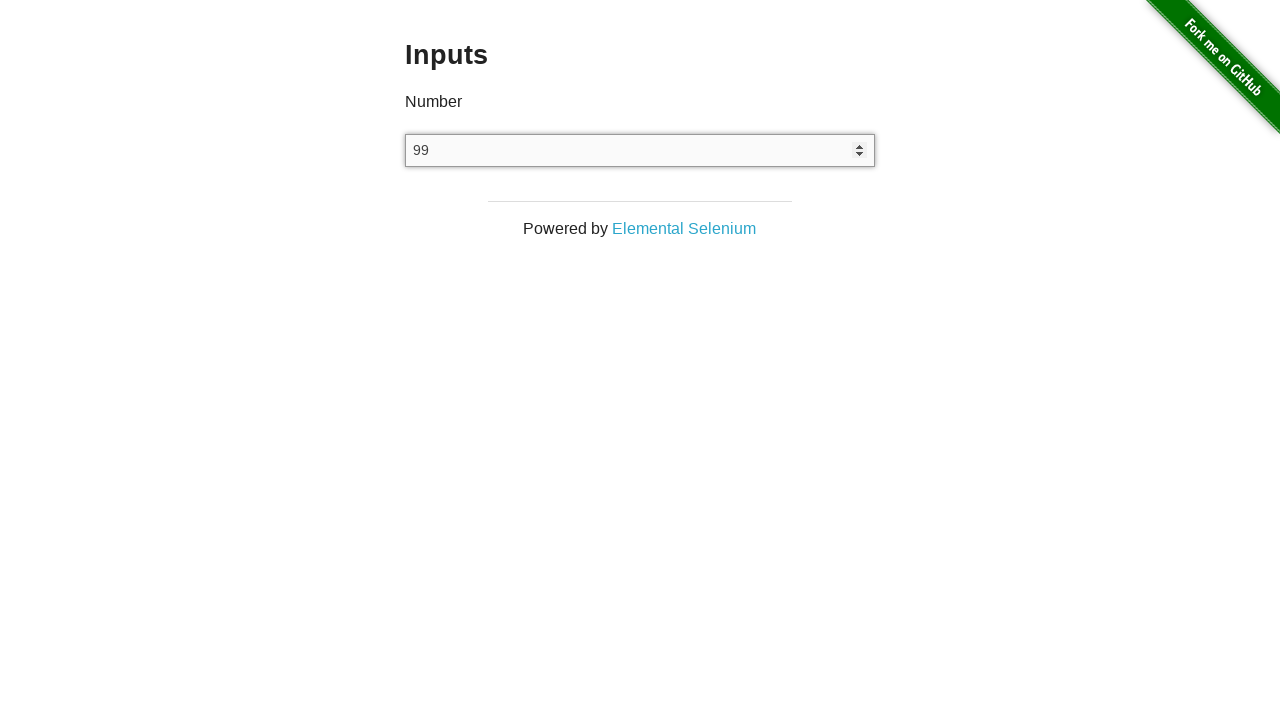

Attempted to type special symbols '***___' into number input field on input
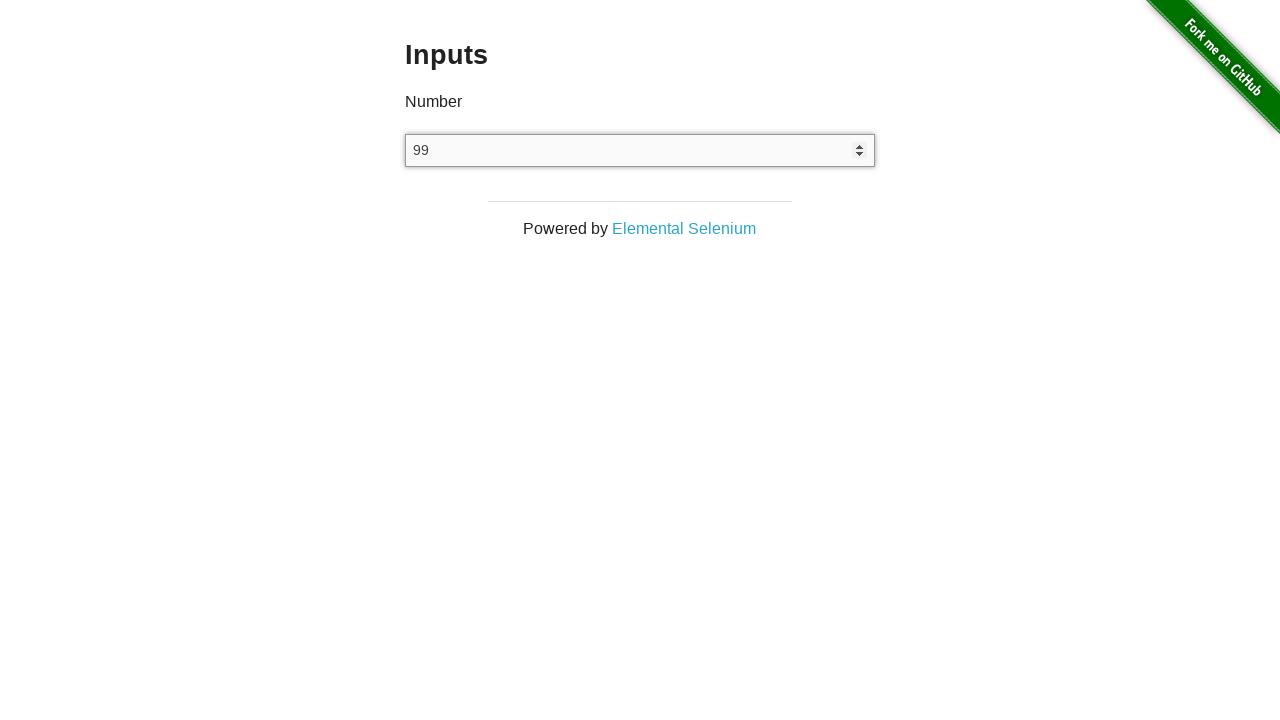

Verified that special symbols were rejected and value remains '99'
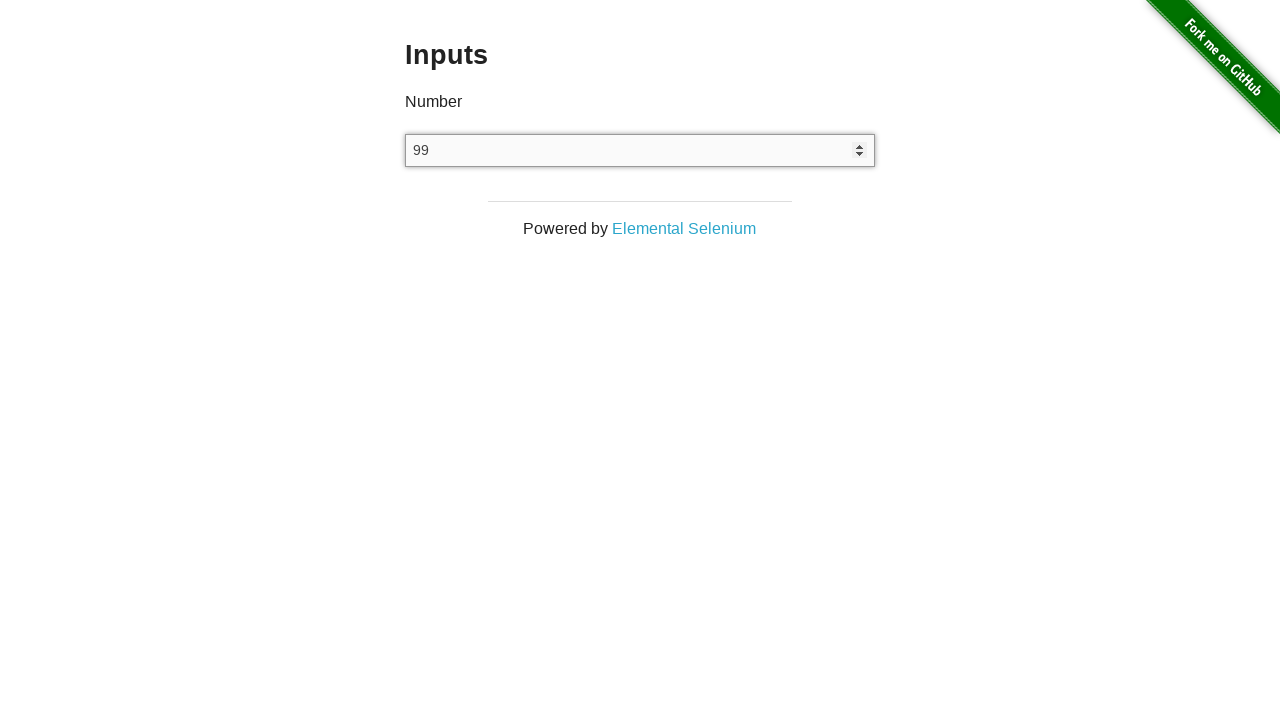

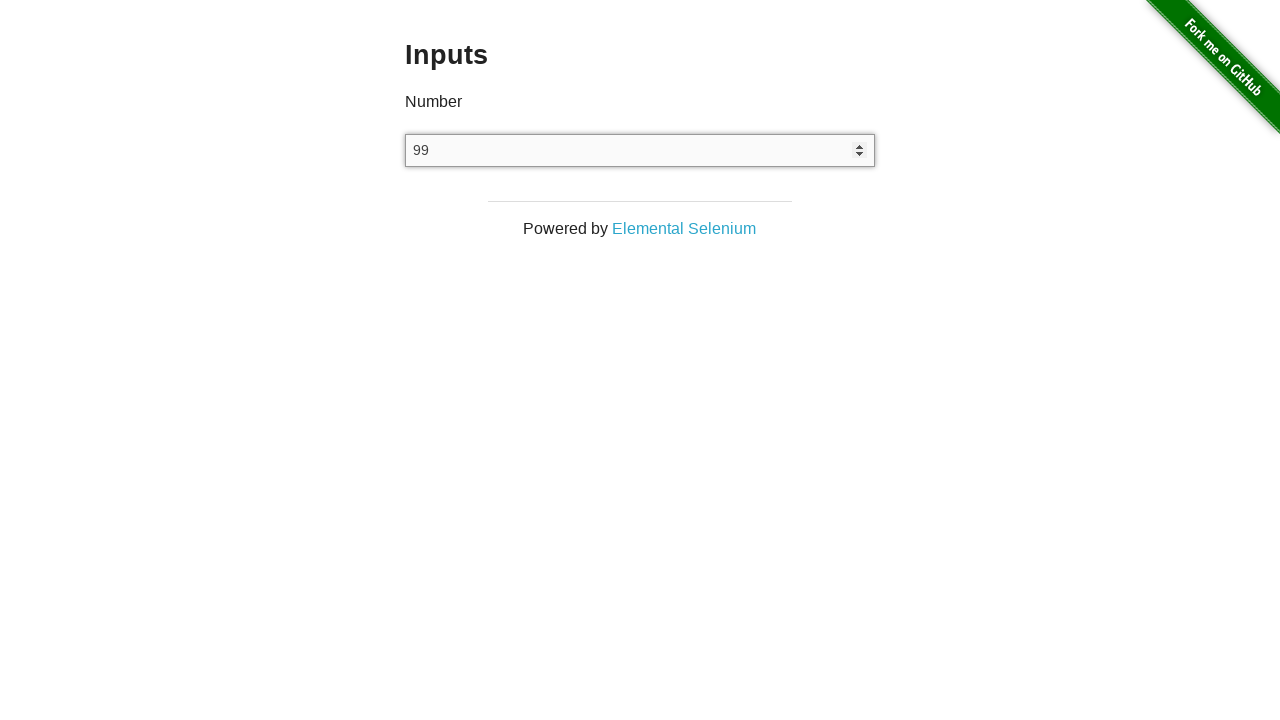